Tests scrolling the viewport to bring a specific element (closepopup button) into view at the bottom of the viewport.

Starting URL: https://crossbrowsertesting.github.io/selenium_example_page.html

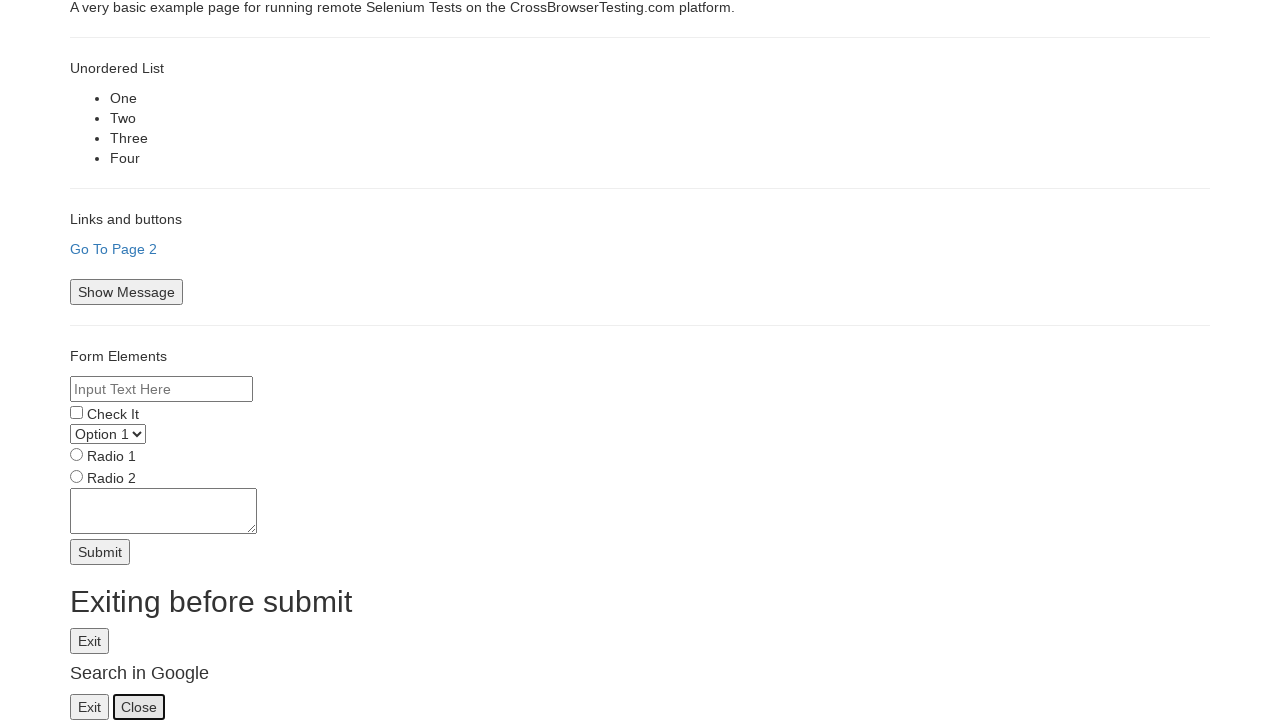

Navigated to the test page
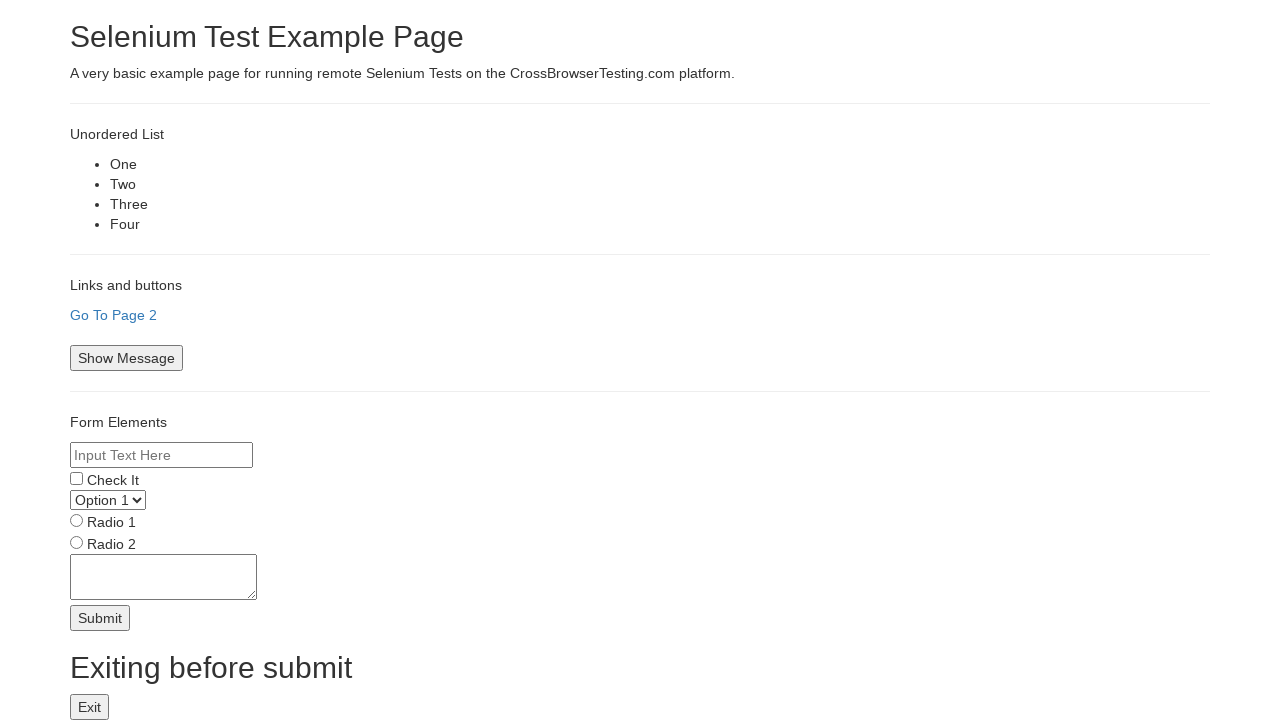

Located the closepopup button element
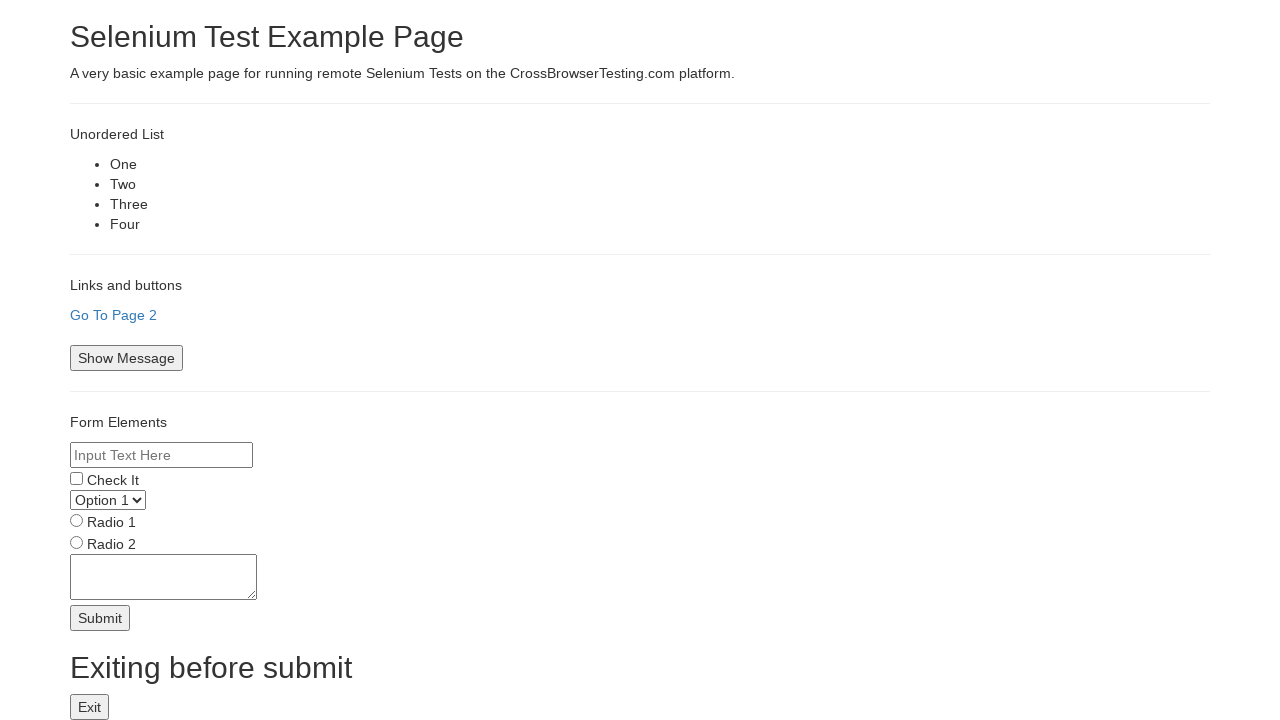

Scrolled viewport to bring closepopup button into view at the bottom
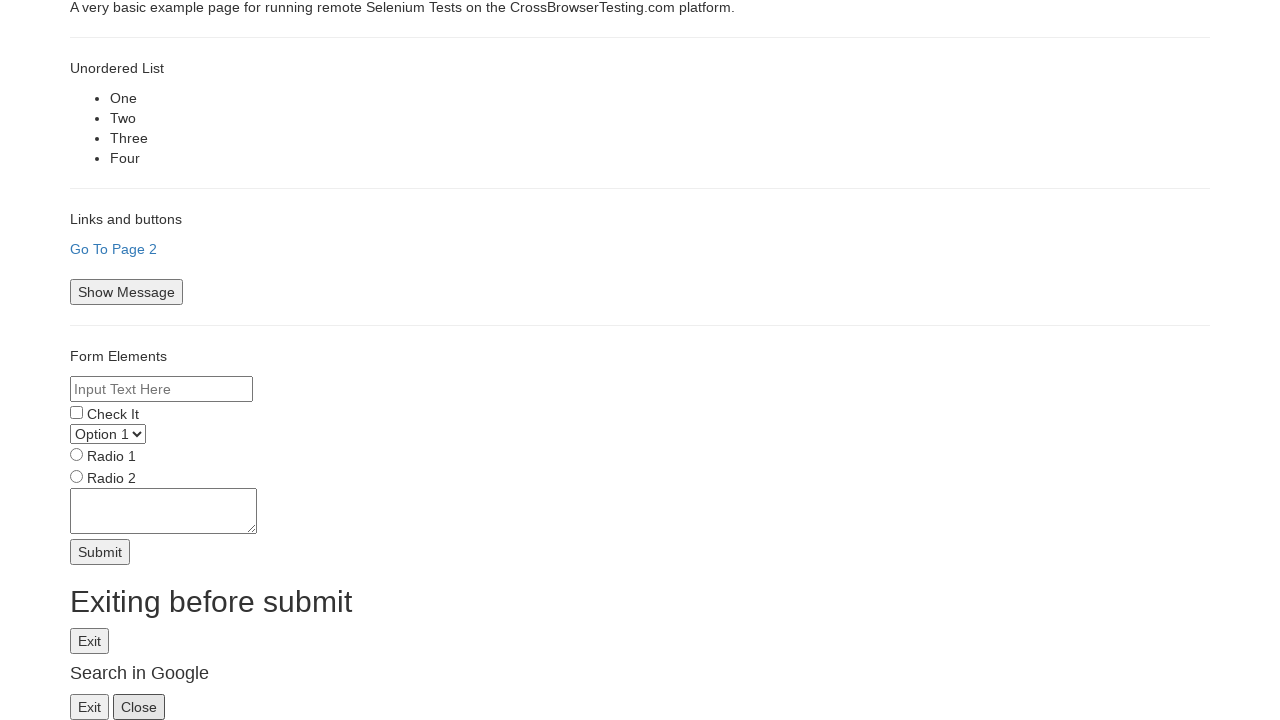

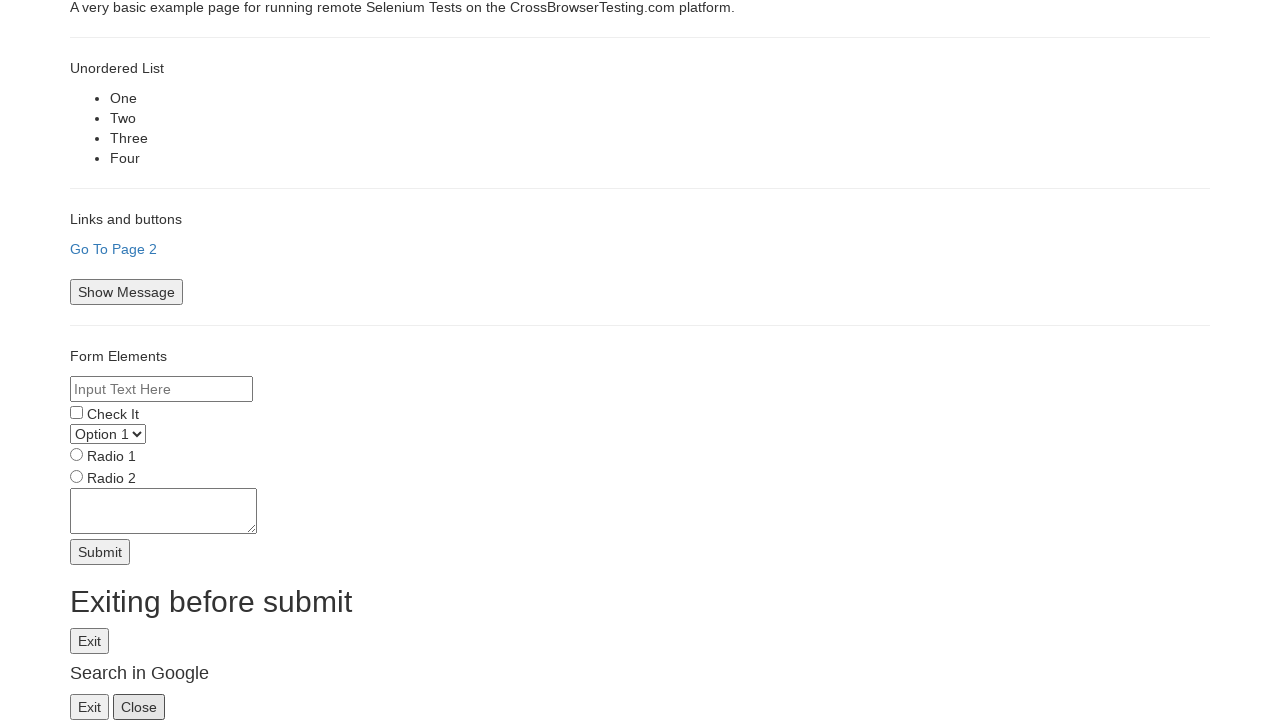